Opens YouTube Music and handles video playback by clicking play button and skipping ads if present

Starting URL: https://music.youtube.com/watch?v=YALvuUpY_b0&list=RDAMVMYALvuUpY_b0

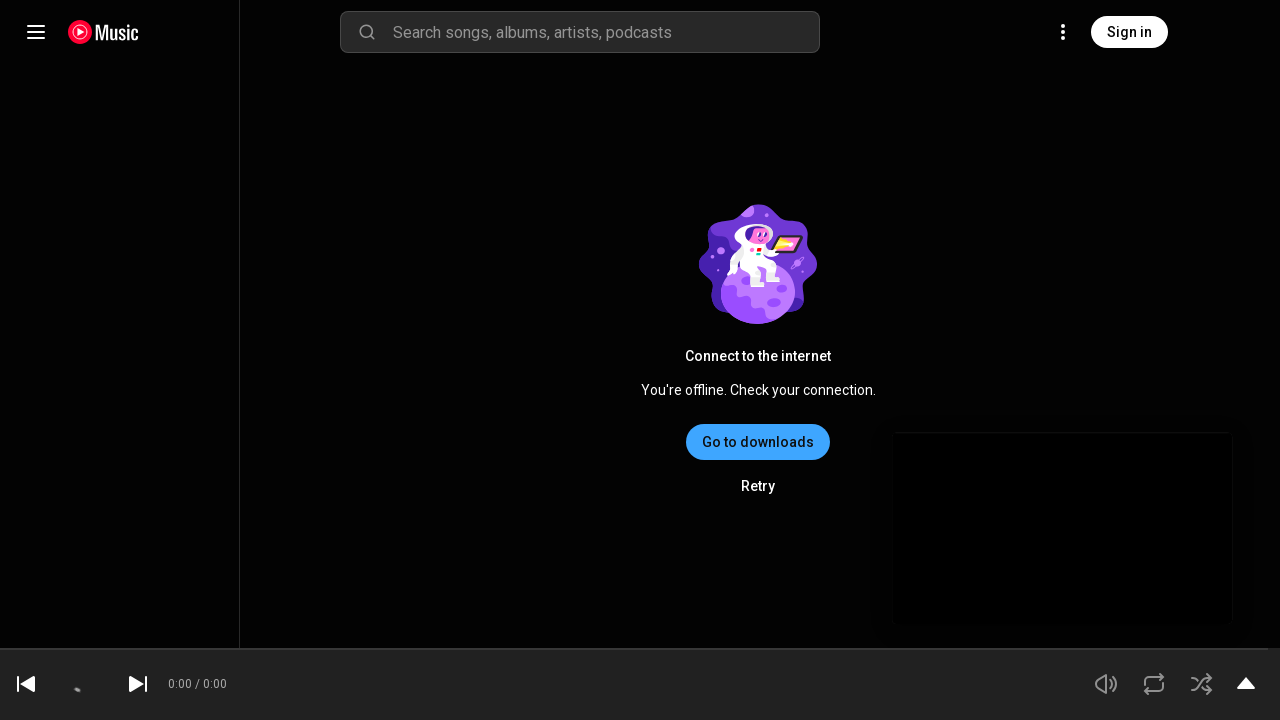

Waited for play-pause button to load
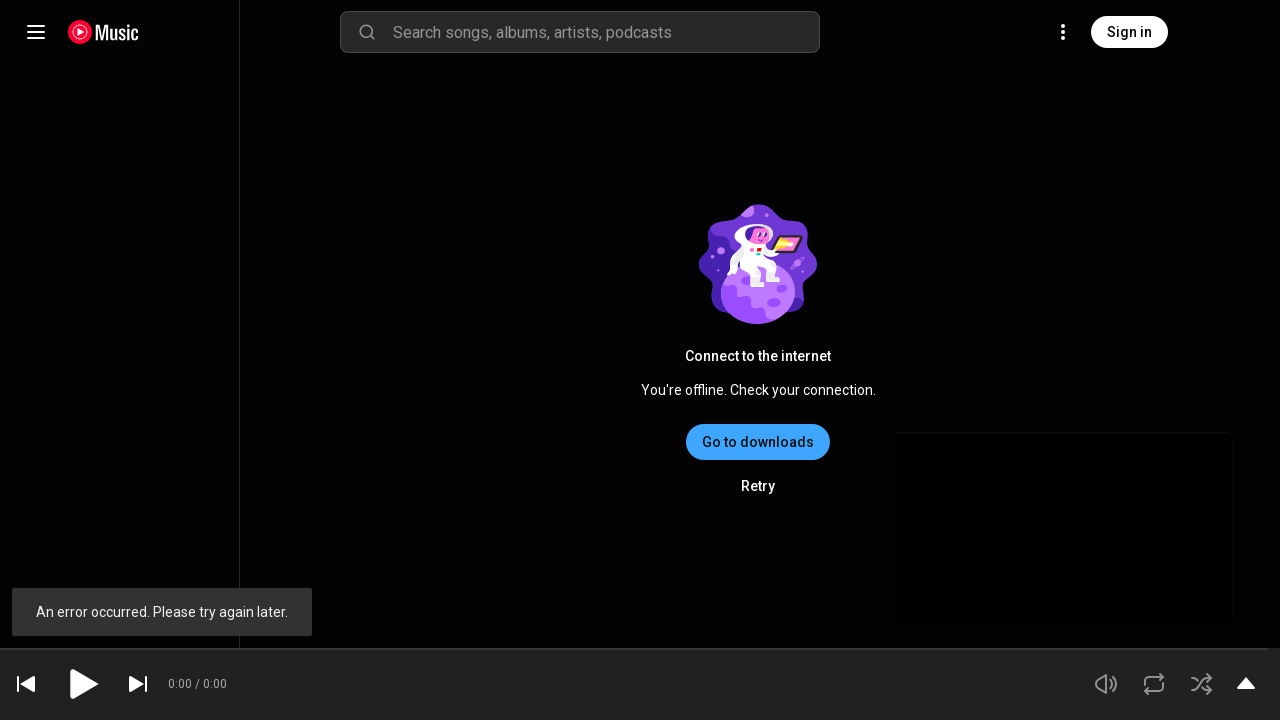

Clicked play-pause button to start video playback at (82, 684) on .play-pause-button
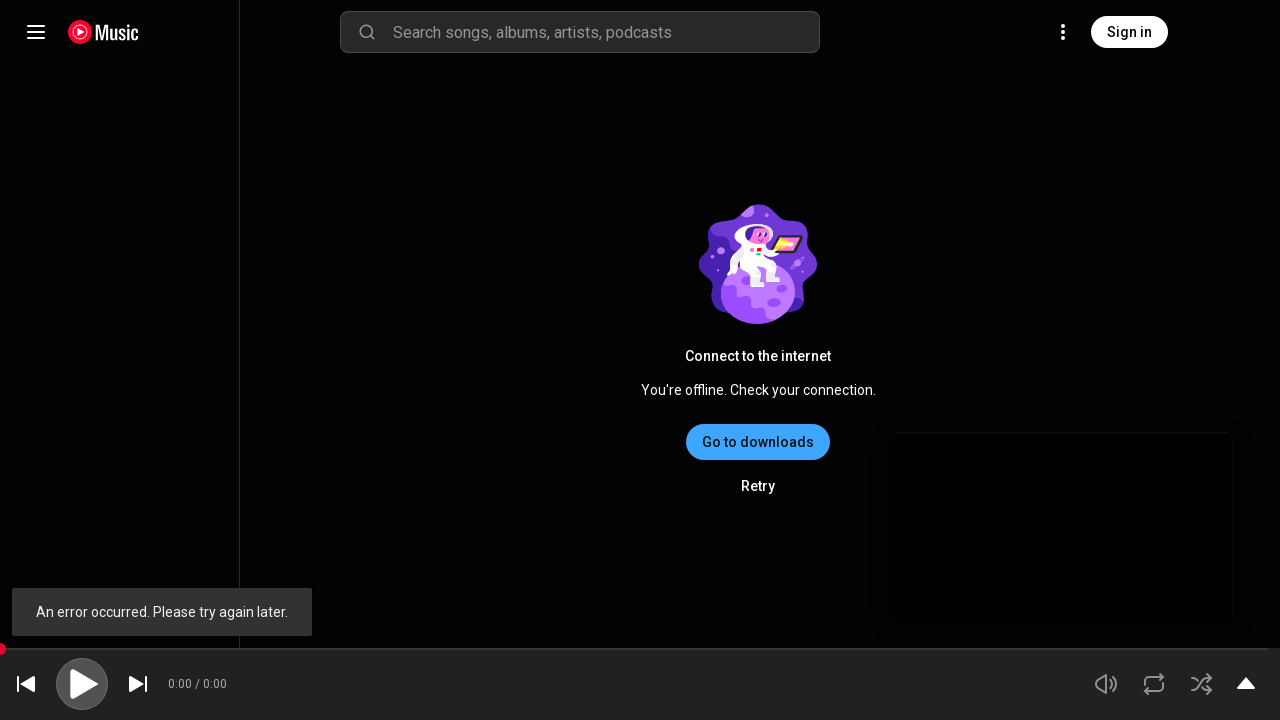

Waited 30 seconds for video playback on iframe >> nth=0 >> internal:control=enter-frame >> .ytp-play-button
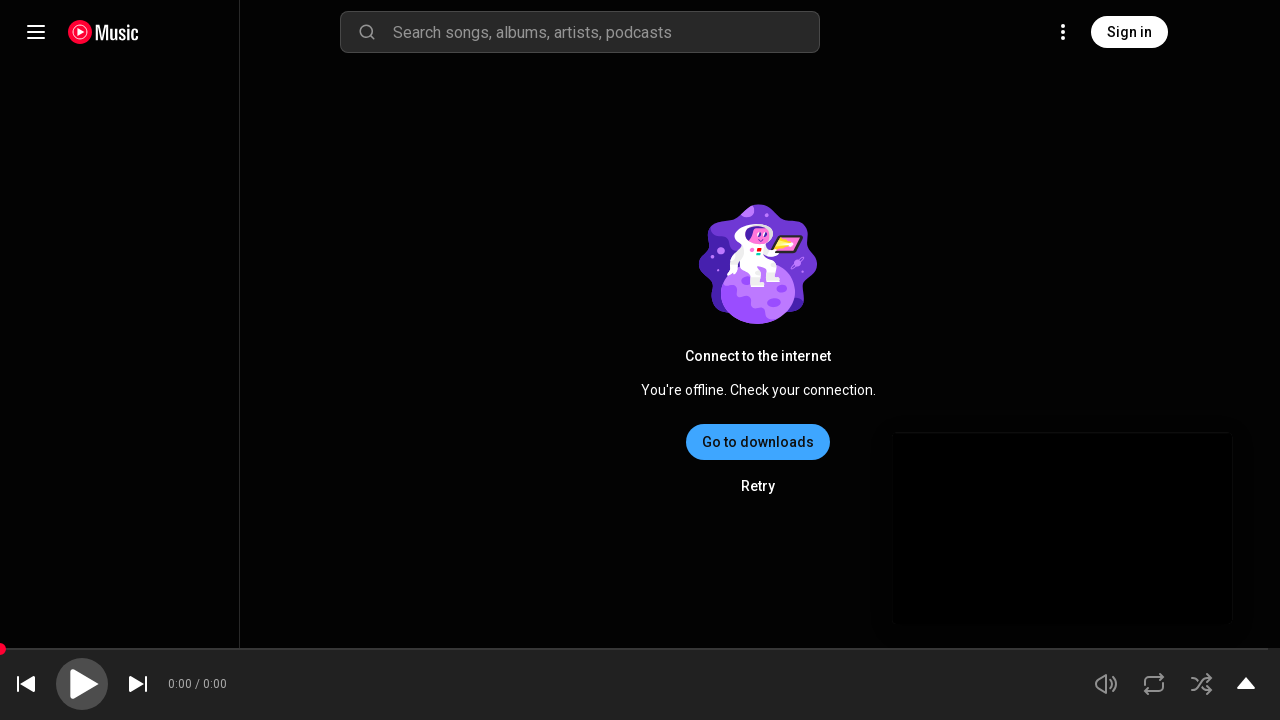

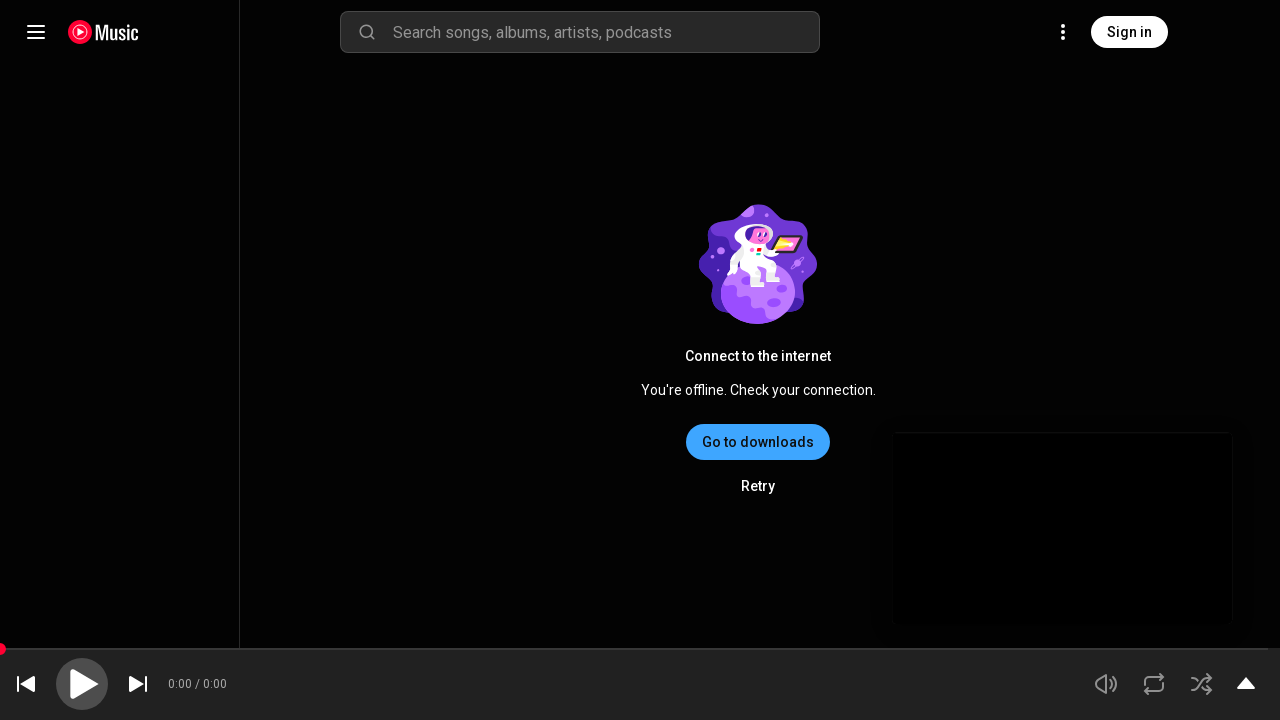